Tests a practice form by filling in name field, interacting with checkbox, selecting dropdown options, clicking radio buttons, and submitting the form to verify success message

Starting URL: https://rahulshettyacademy.com/angularpractice/

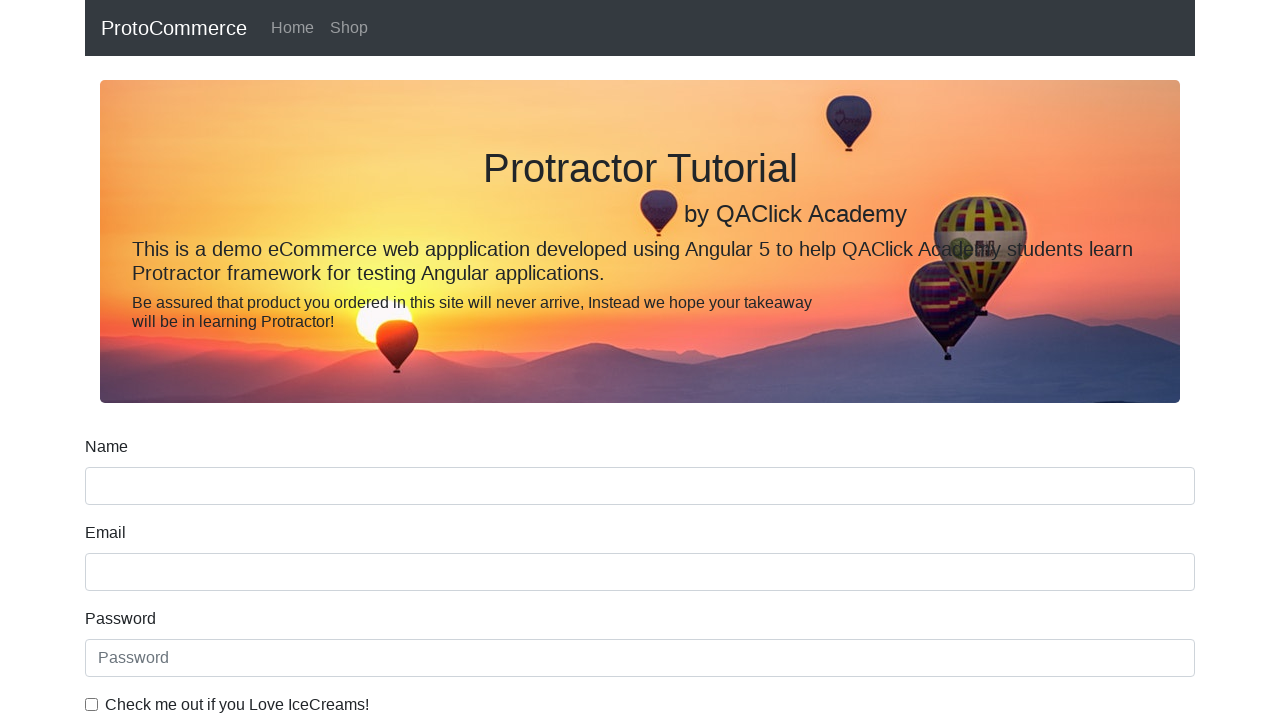

Filled name field with 'Liza' on input[name='name']
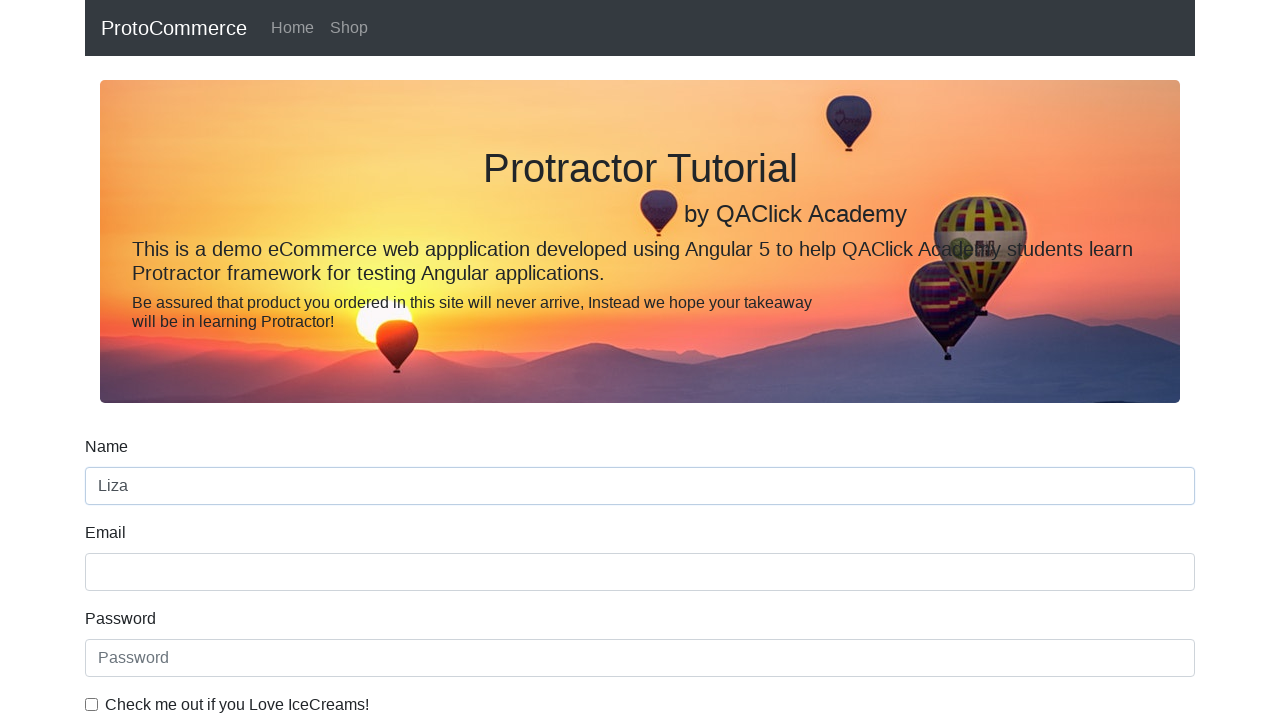

Left email field empty to trigger validation on input[name='email']
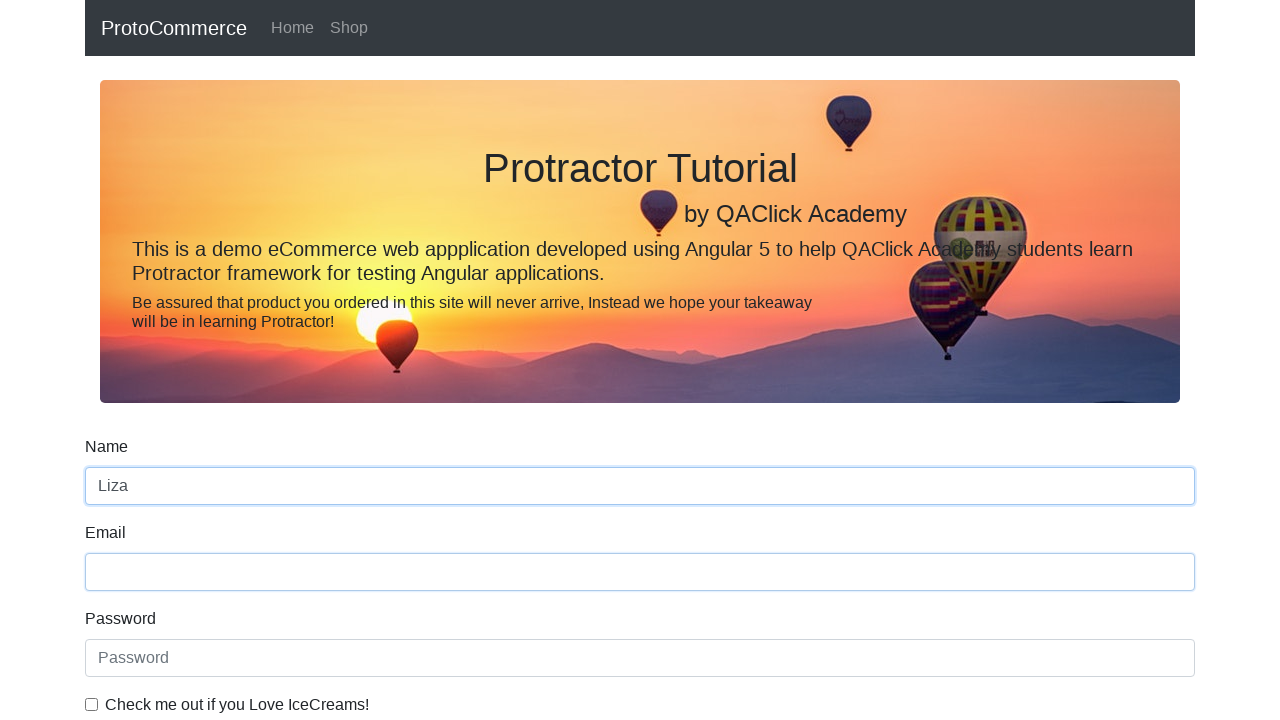

Clicked checkbox to select it at (92, 704) on input[type='checkbox']
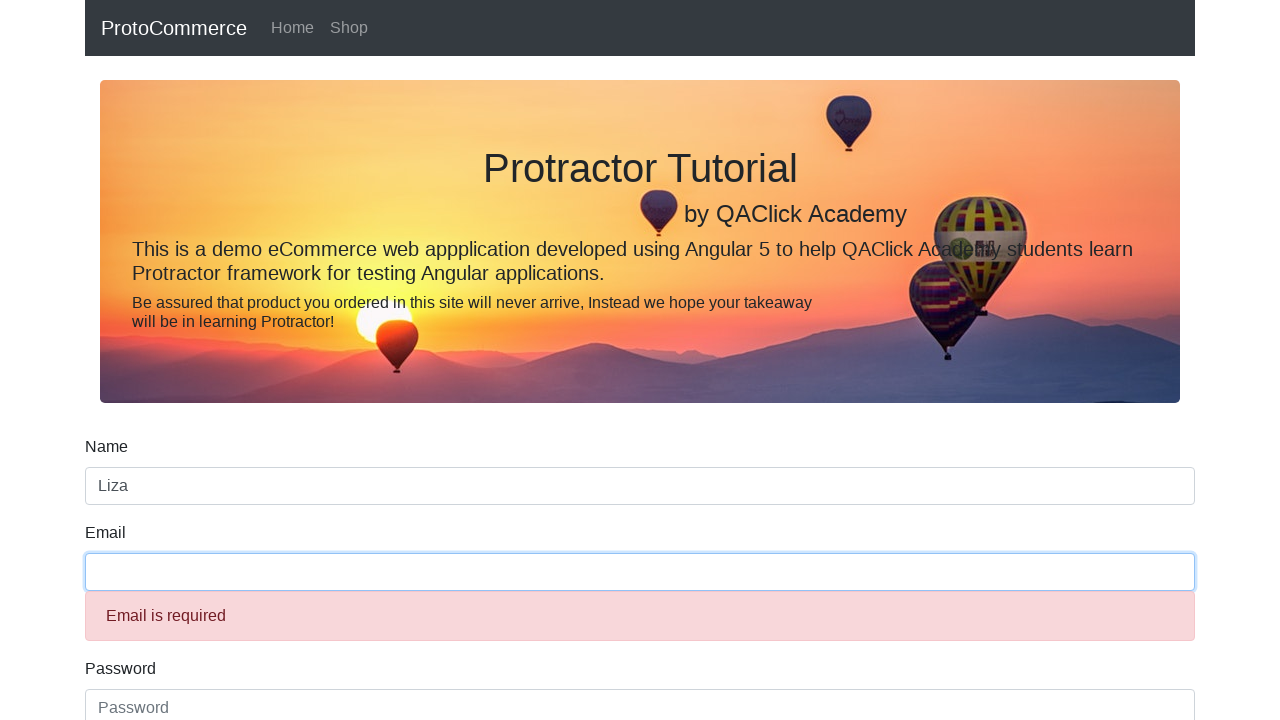

Clicked checkbox again to deselect it at (92, 360) on input[type='checkbox']
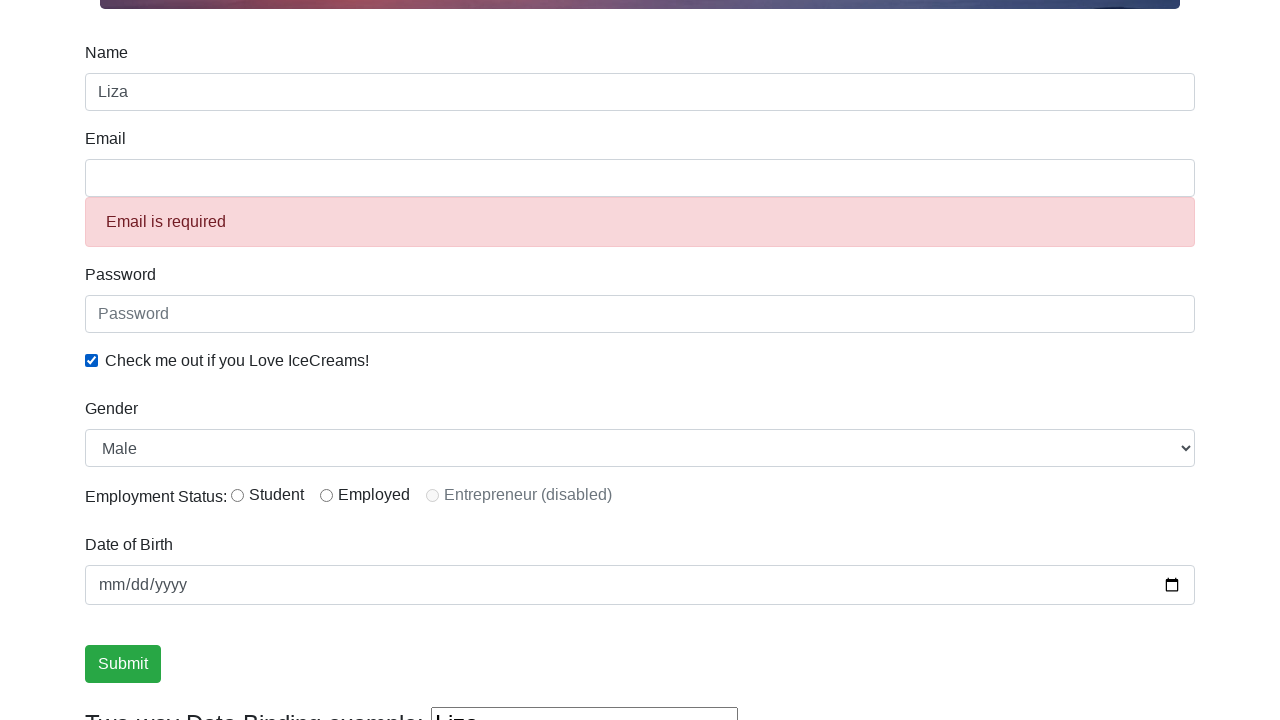

Clicked checkbox again to select it at (92, 360) on input[type='checkbox']
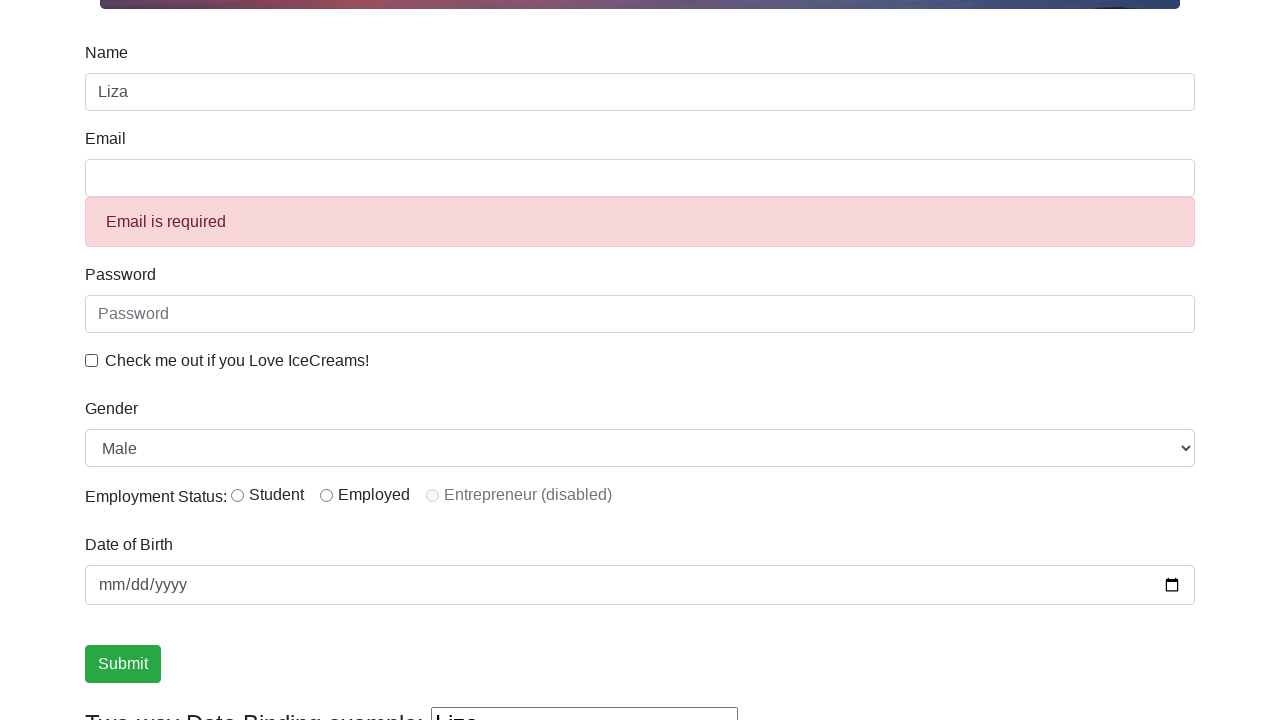

Clicked checkbox again to deselect it at (92, 360) on input[type='checkbox']
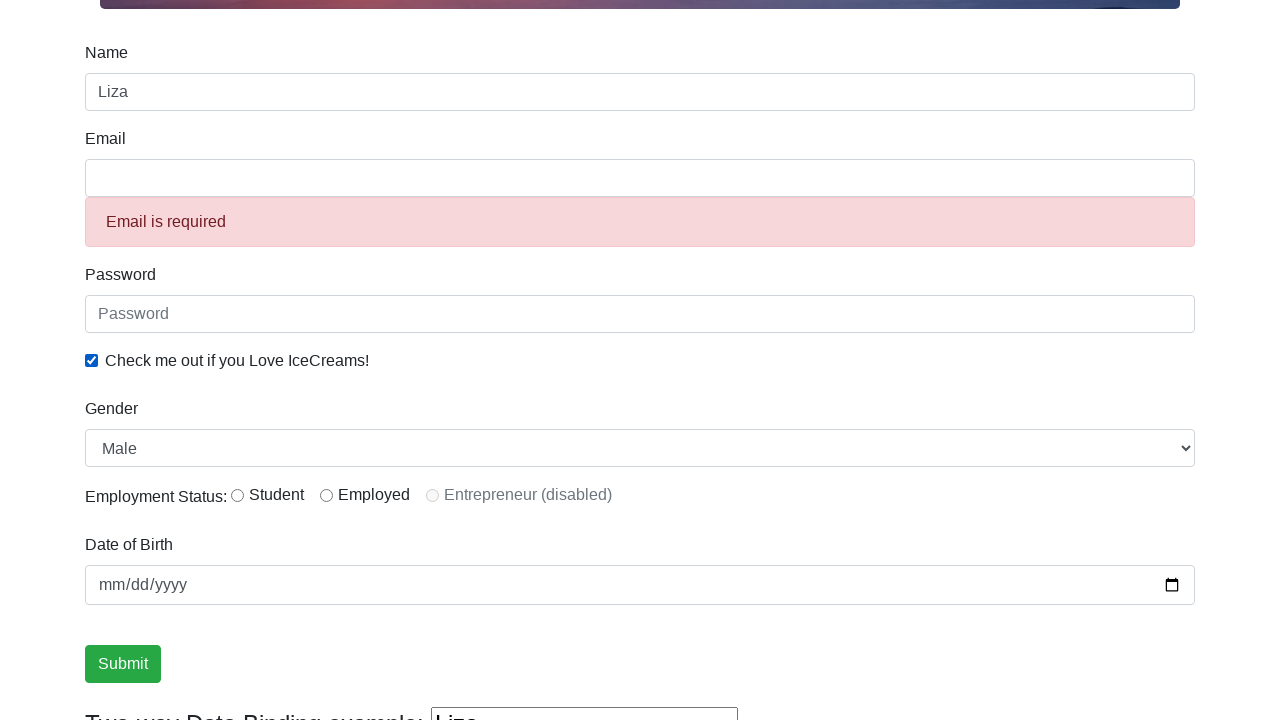

Email validation alert appeared
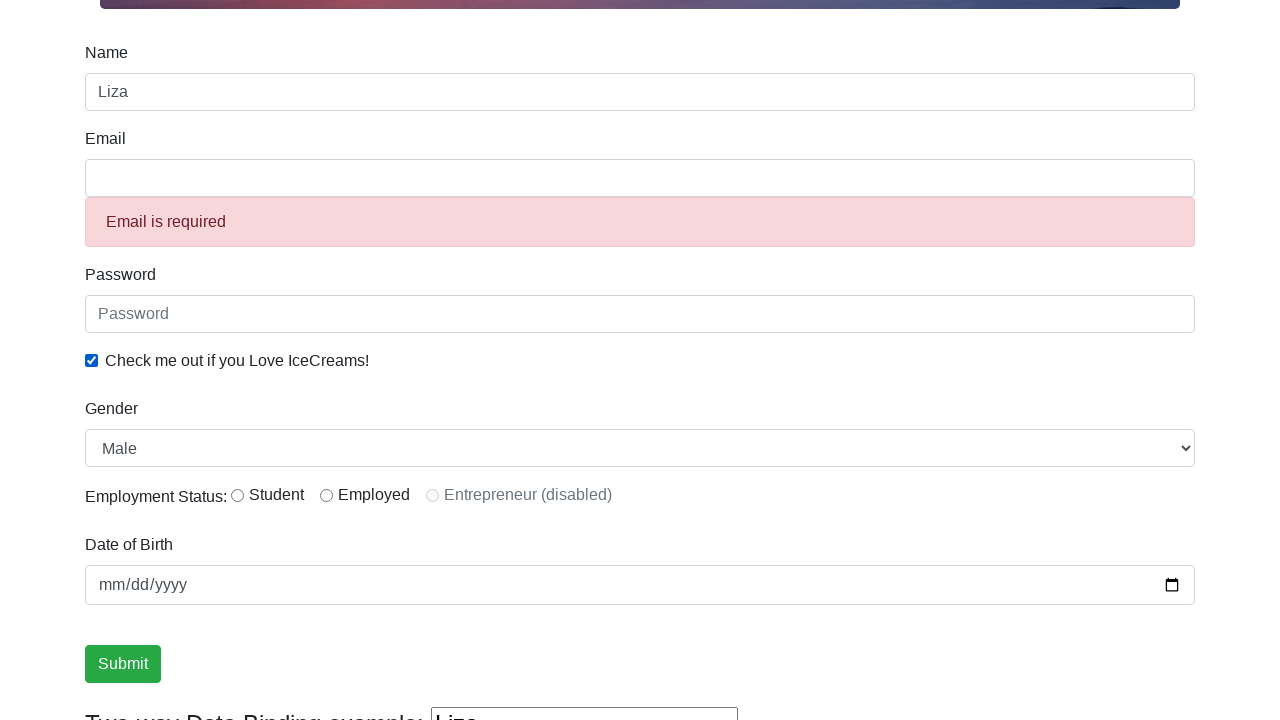

Selected 'Female' from dropdown on #exampleFormControlSelect1
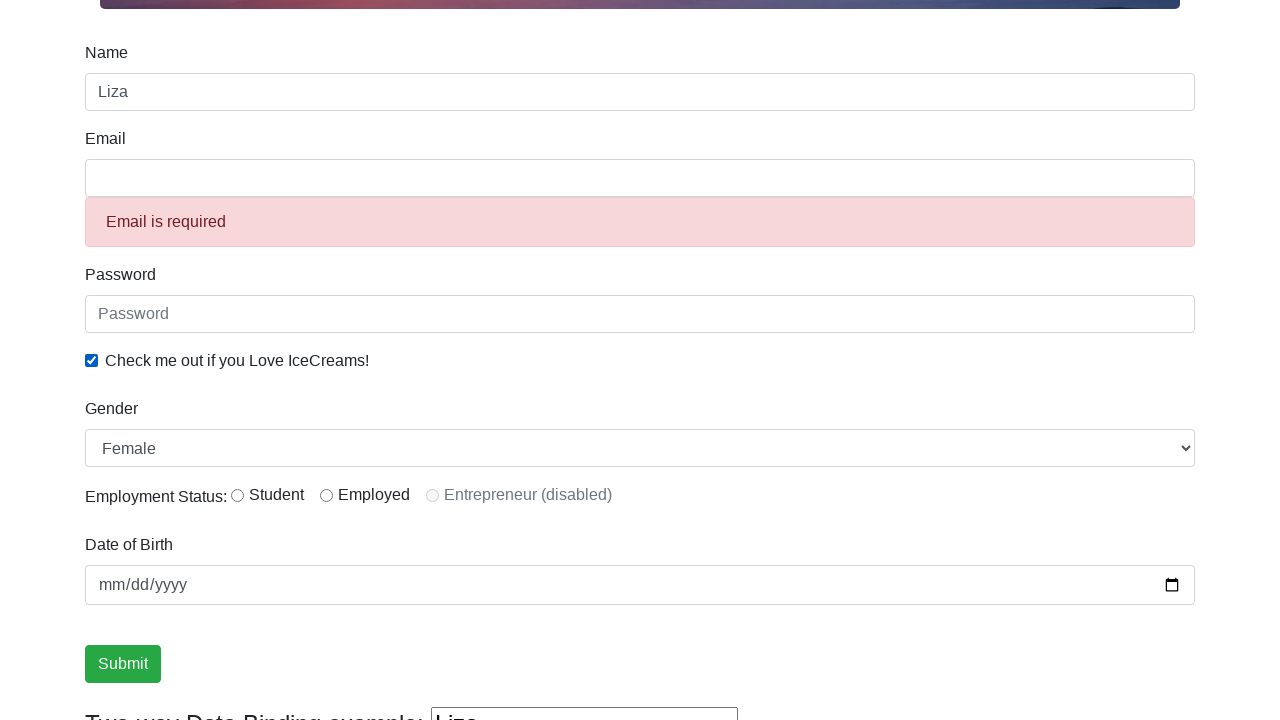

Clicked first radio button at (238, 495) on #inlineRadio1
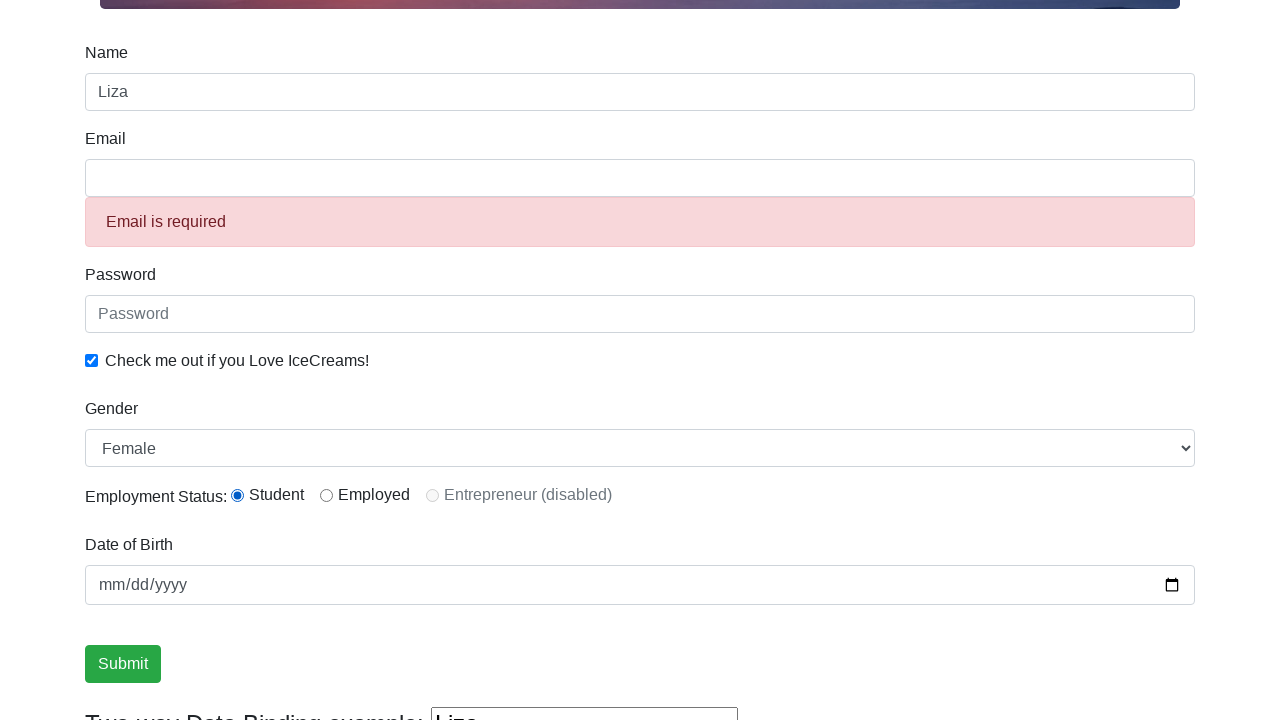

Clicked second radio button at (326, 495) on #inlineRadio2
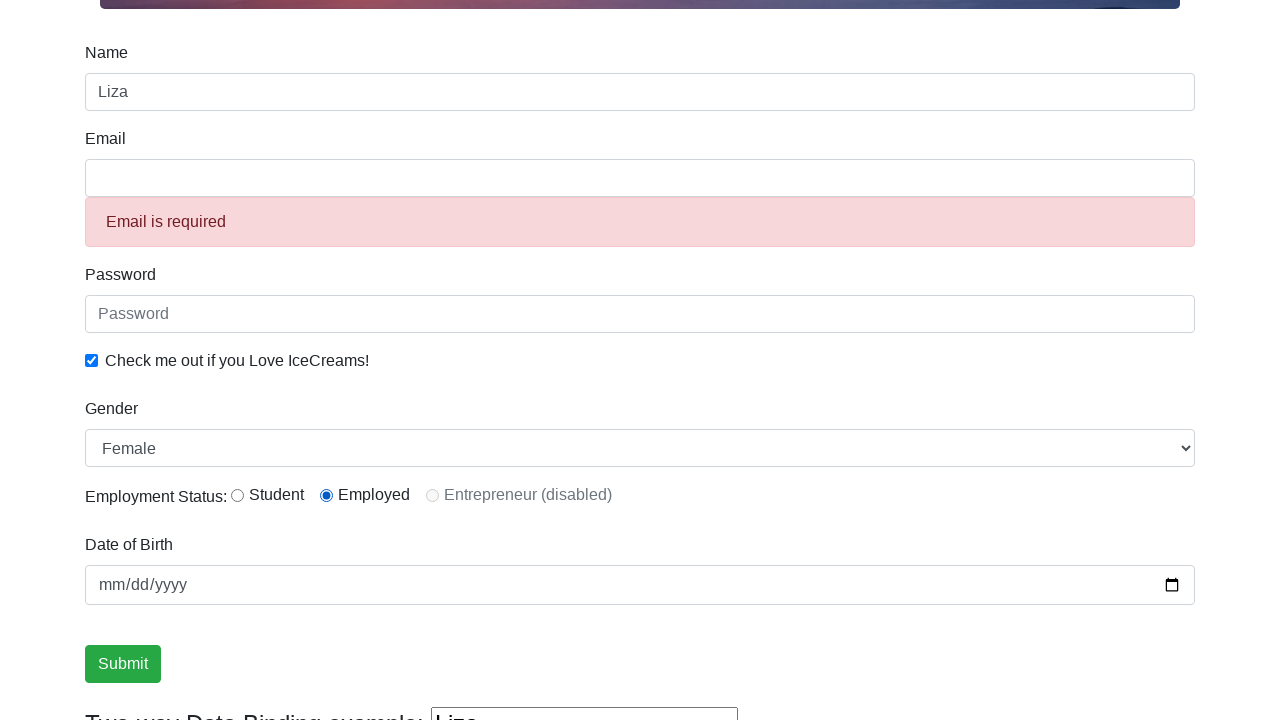

Clicked submit button at (123, 664) on input[value='Submit']
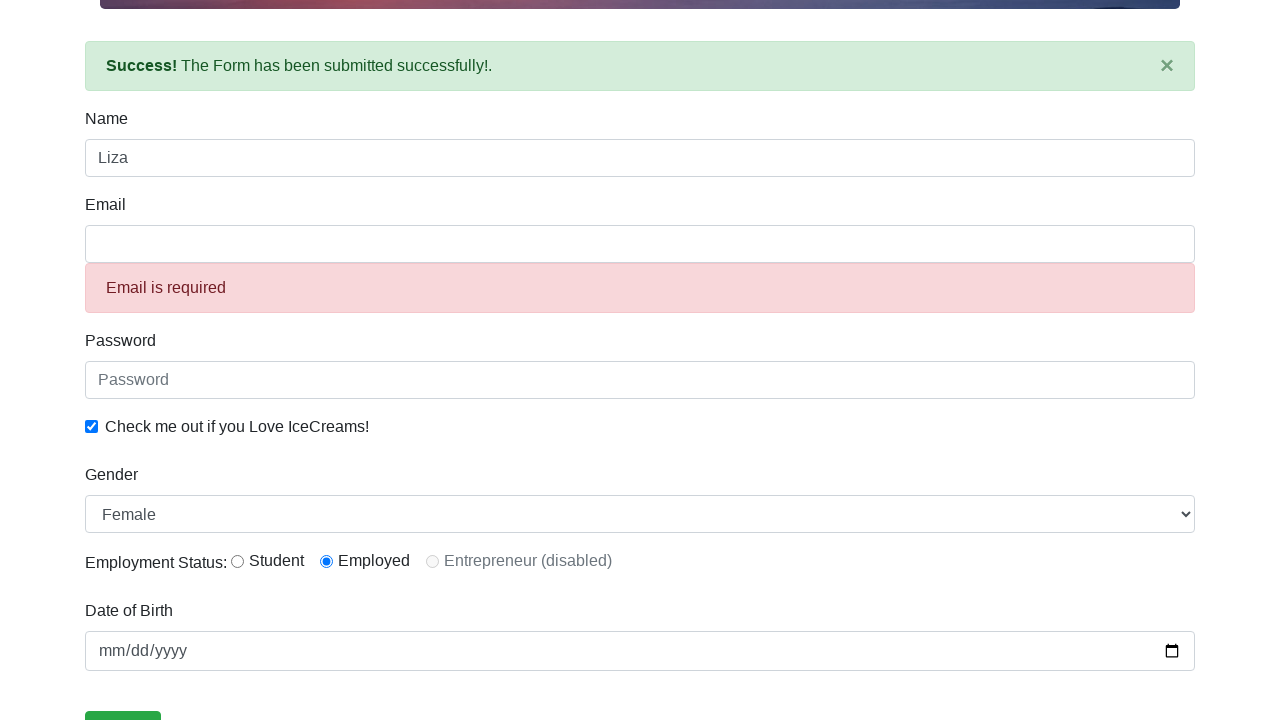

Success alert appeared confirming form submission
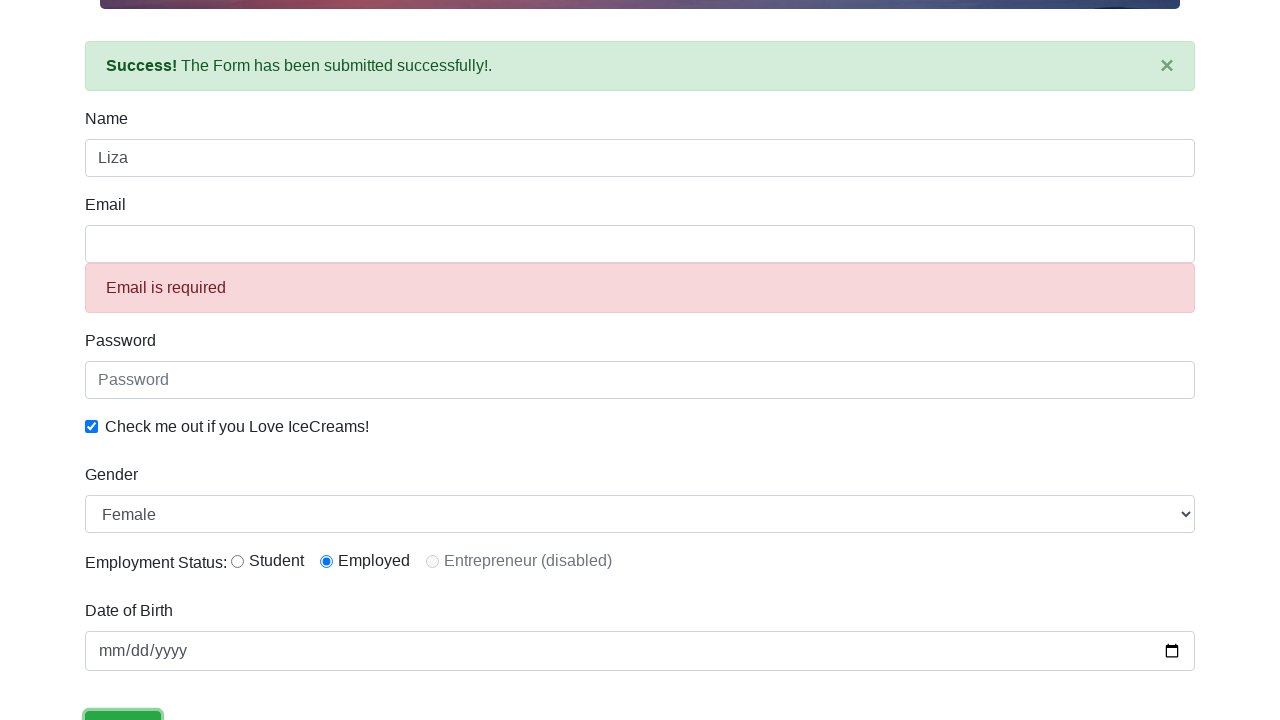

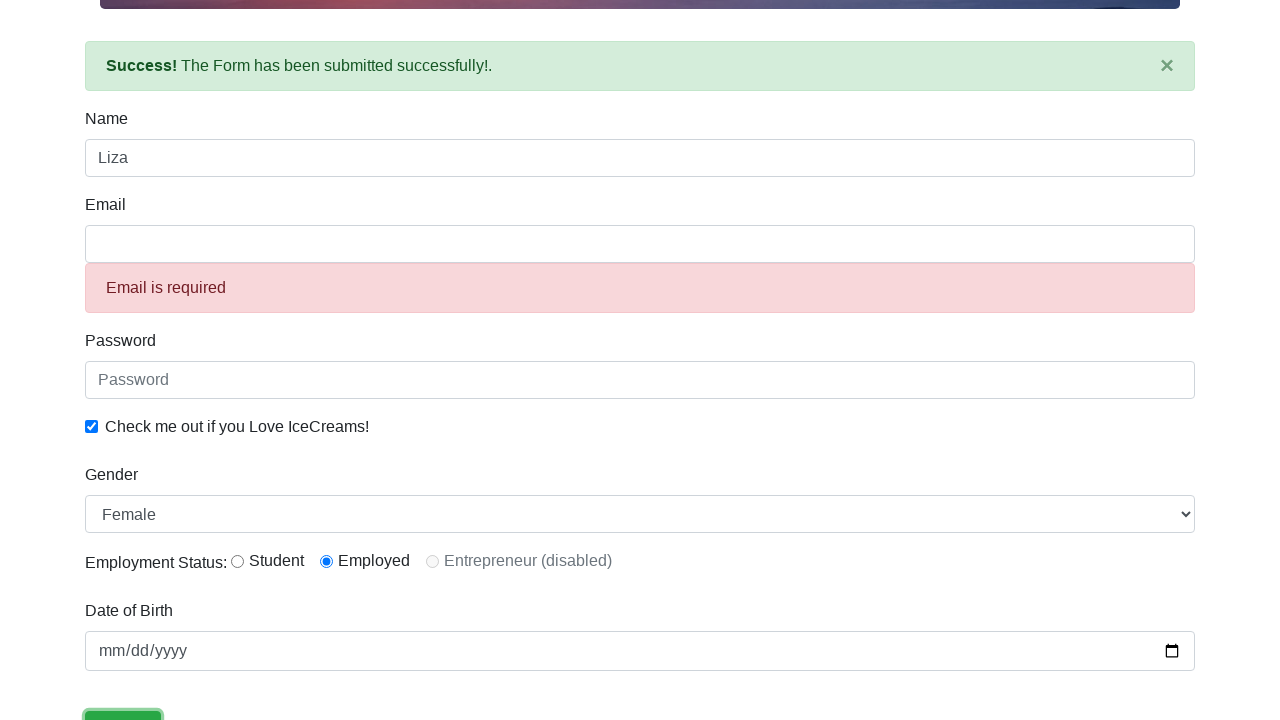